Tests network activity logging by navigating to the Angular app and clicking the library button

Starting URL: https://rahulshettyacademy.com/angularAppdemo

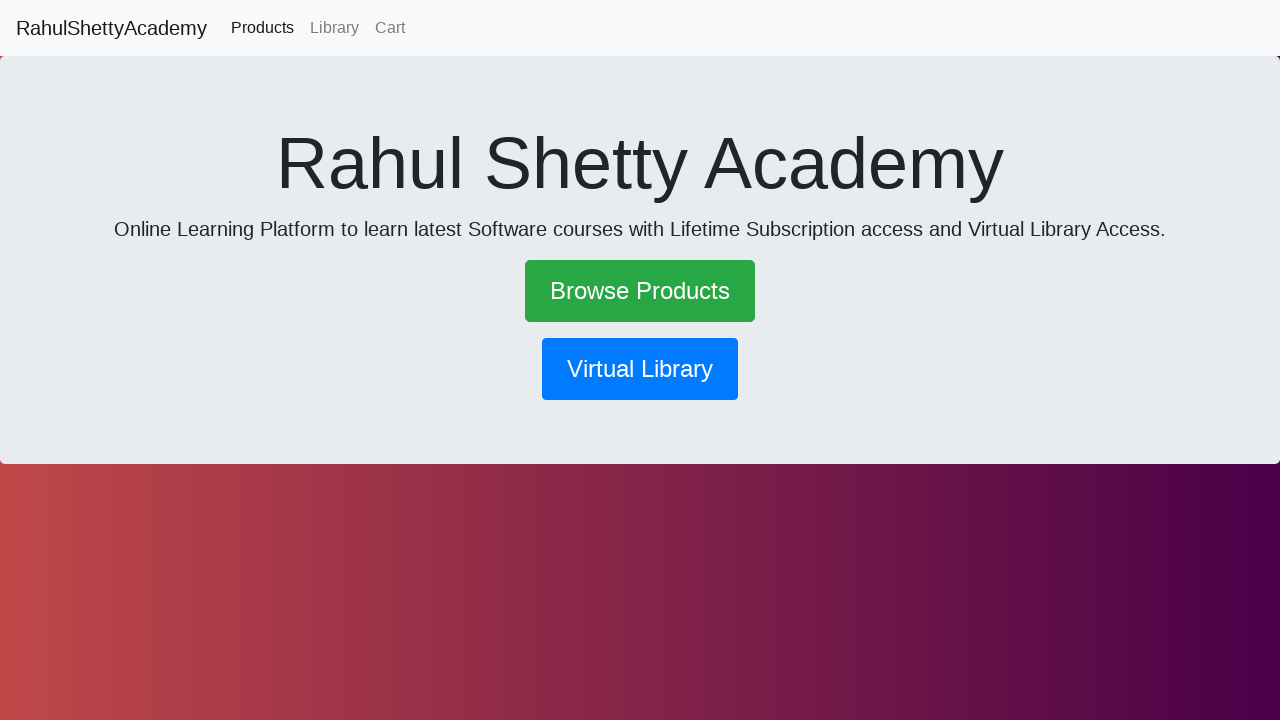

Clicked the Library button at (640, 369) on button[routerlink*='library']
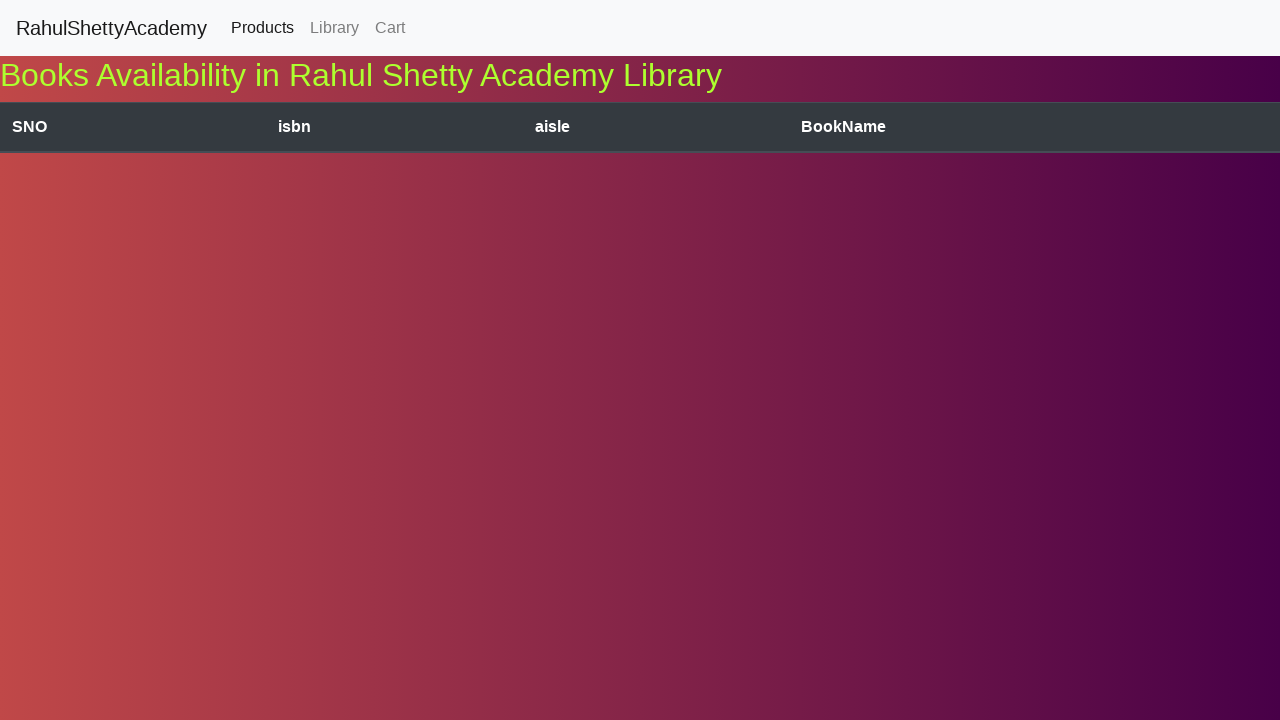

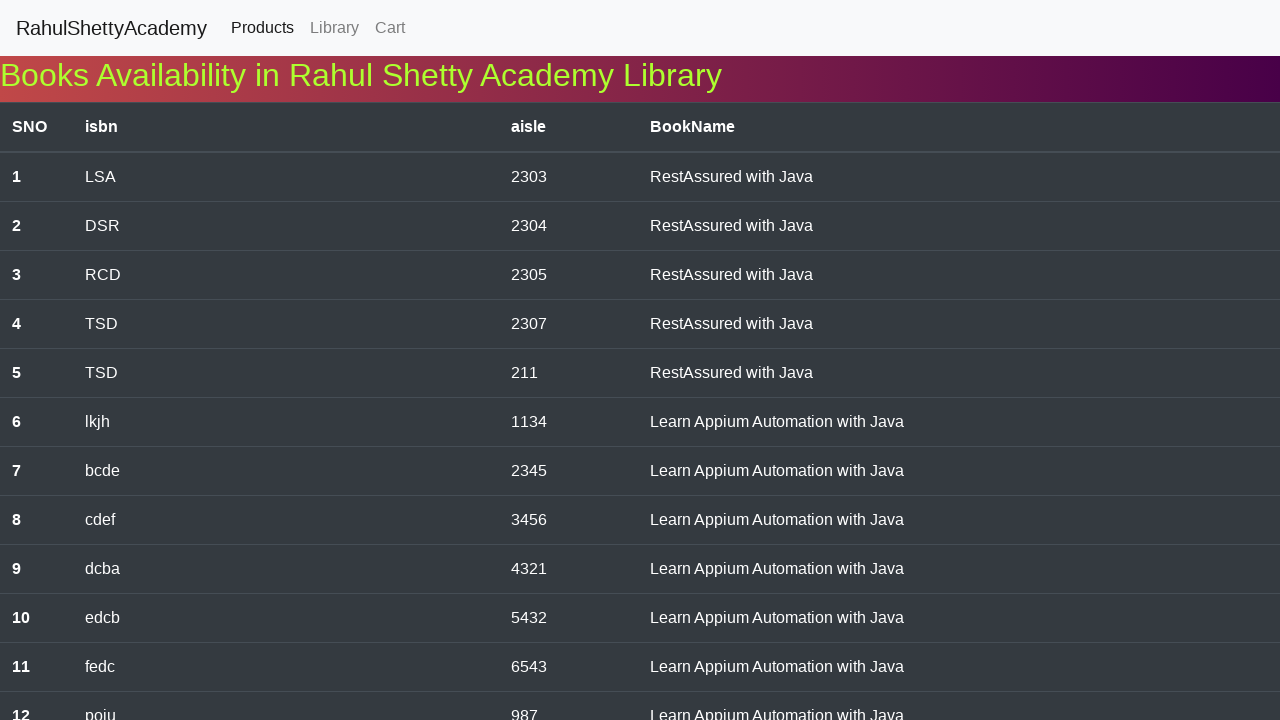